Tests text-to-speech functionality on ttsmp3.com by selecting a British English voice, entering text into the textarea, clicking the speak button, and clearing the input field.

Starting URL: https://ttsmp3.com/text-to-speech/British%20English/

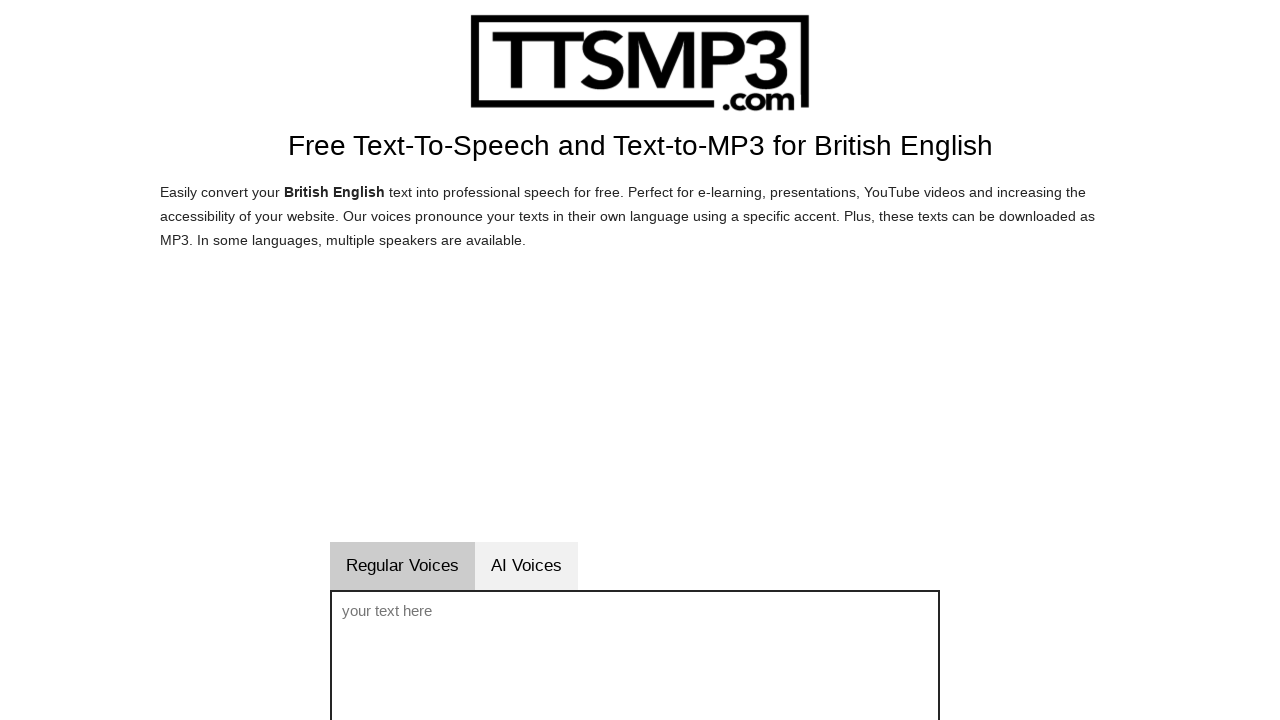

Selected British English / Brian voice from dropdown on select
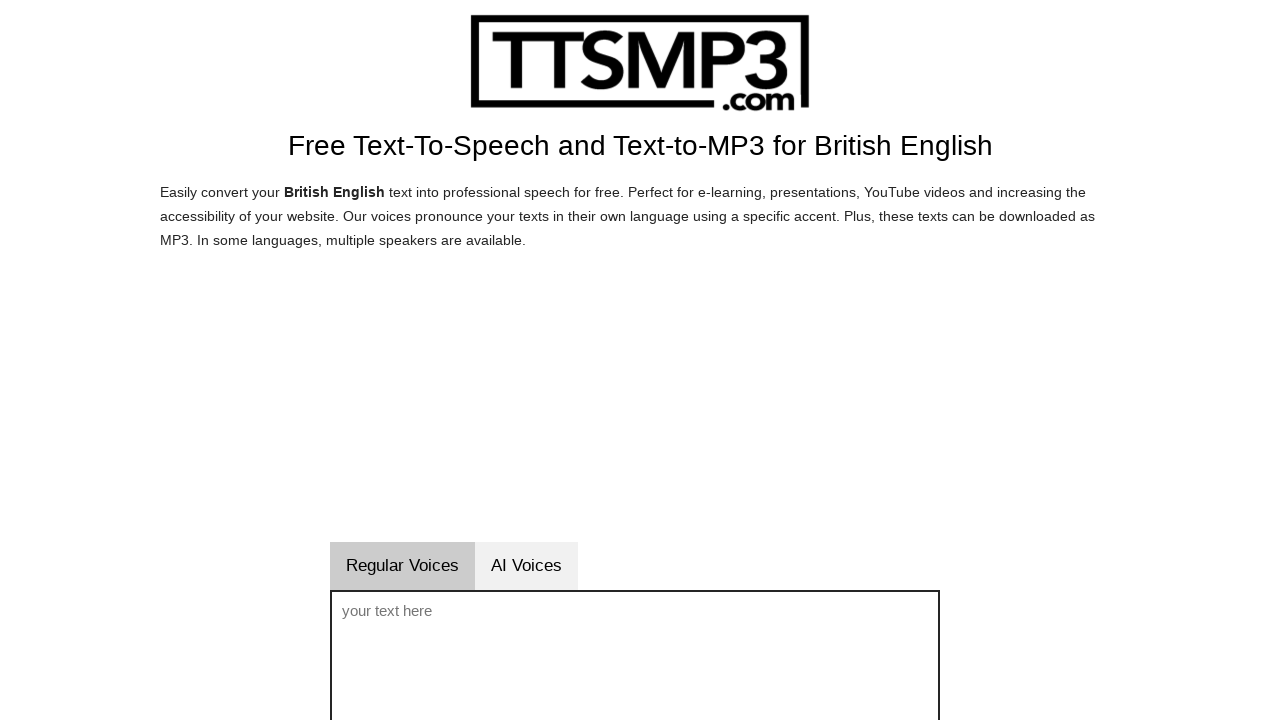

Entered text into textarea: 'Hello, this is a test message for the text to speech system.' on //textarea
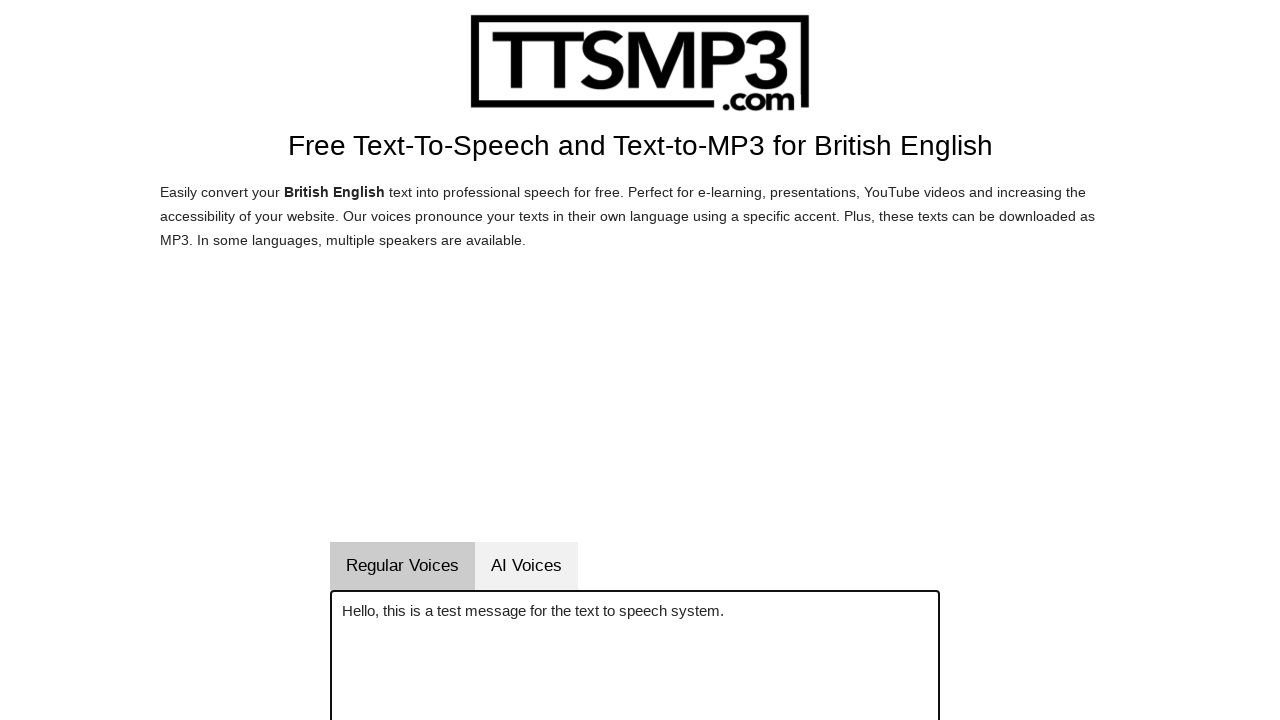

Clicked the speak/play button to start text-to-speech at (694, 360) on #vorlesenbutton
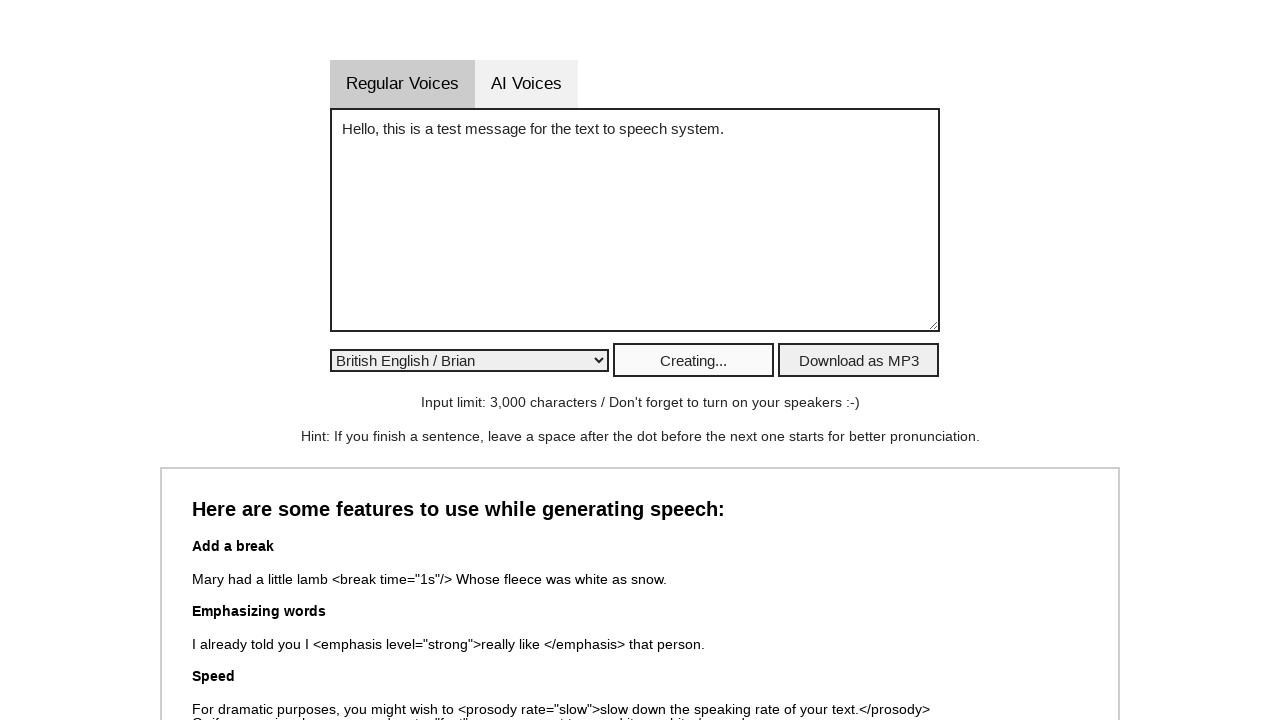

Cleared the textarea input field on //textarea
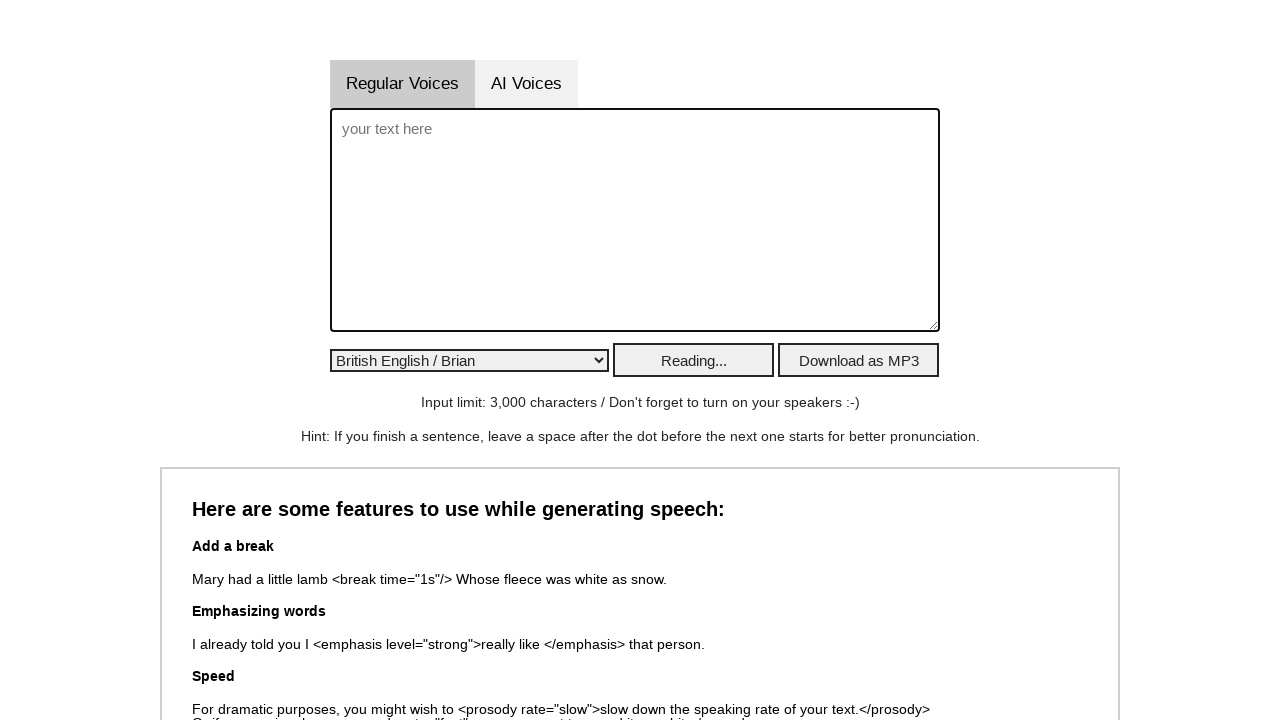

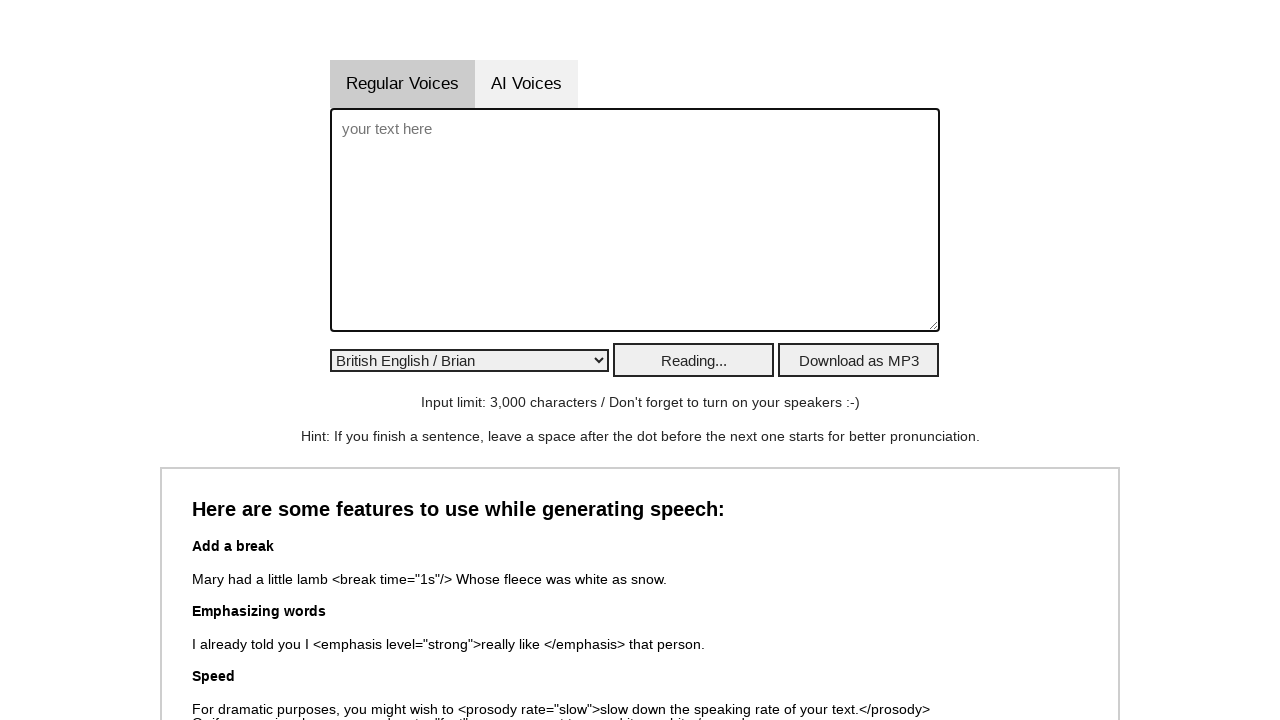